Tests clicking on a checkbox and verifies that its checked state changes from unchecked to checked

Starting URL: http://the-internet.herokuapp.com/checkboxes

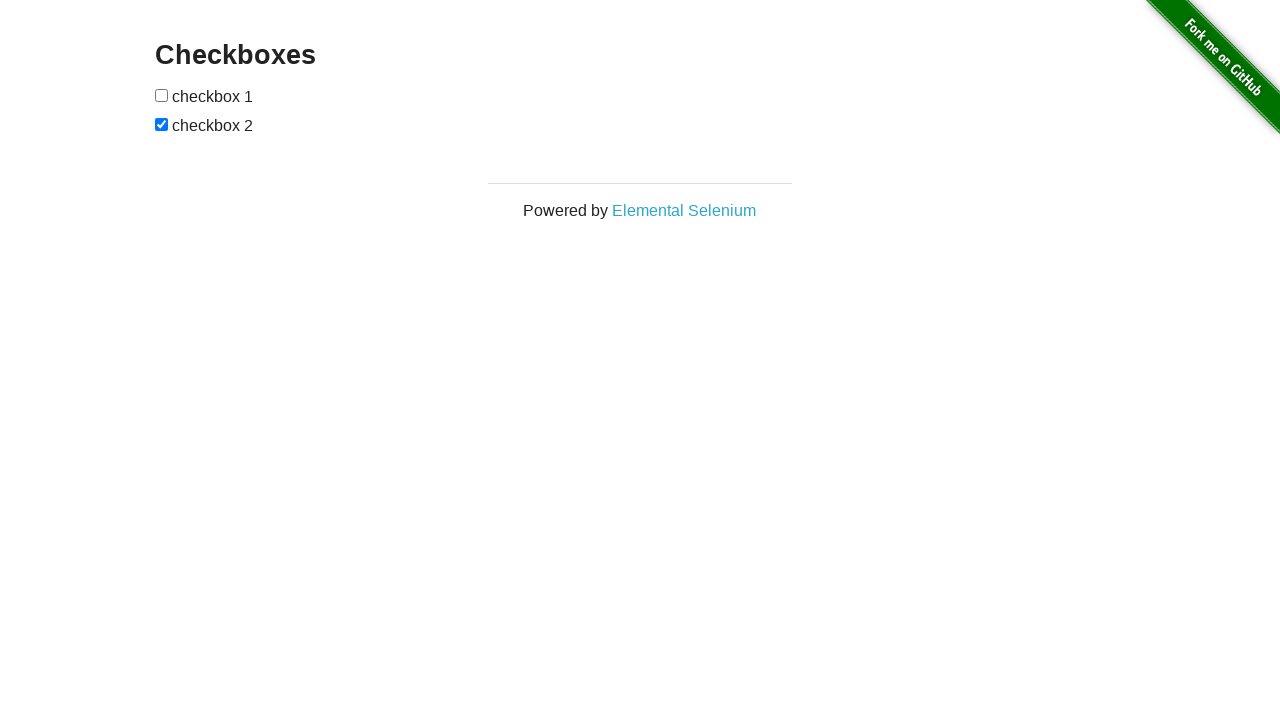

Located the first checkbox element
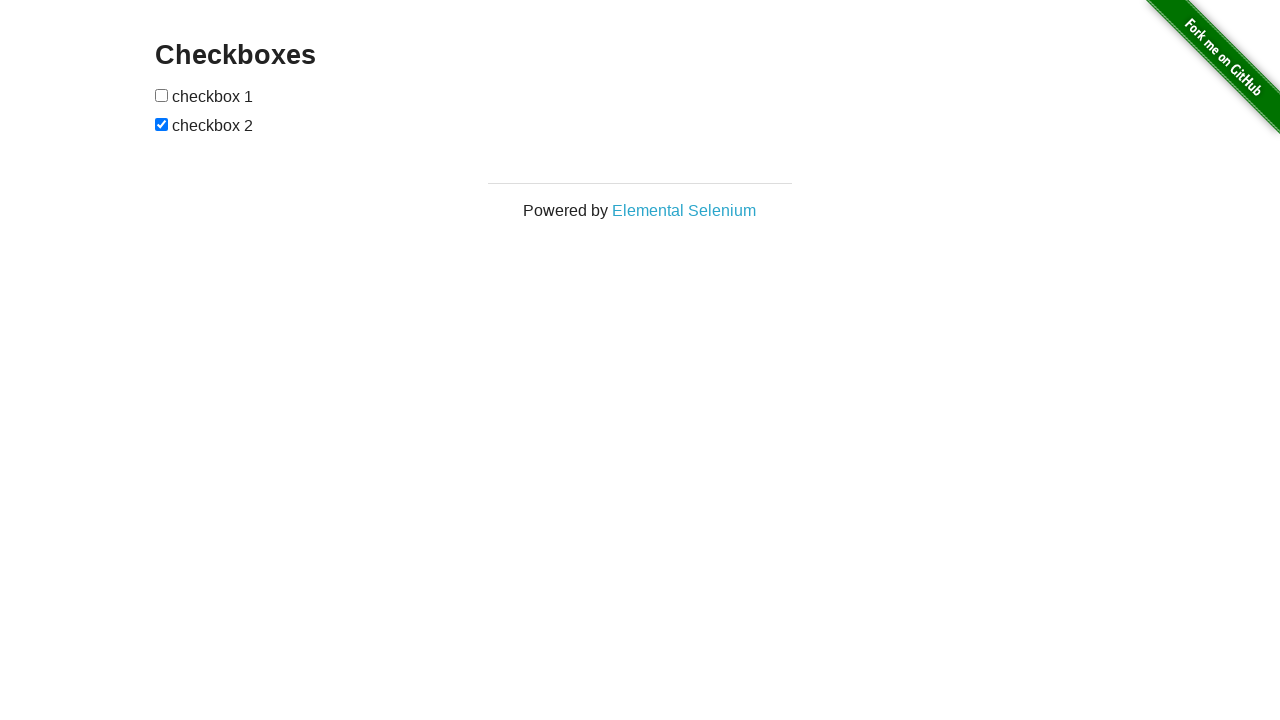

Verified that the first checkbox is initially unchecked
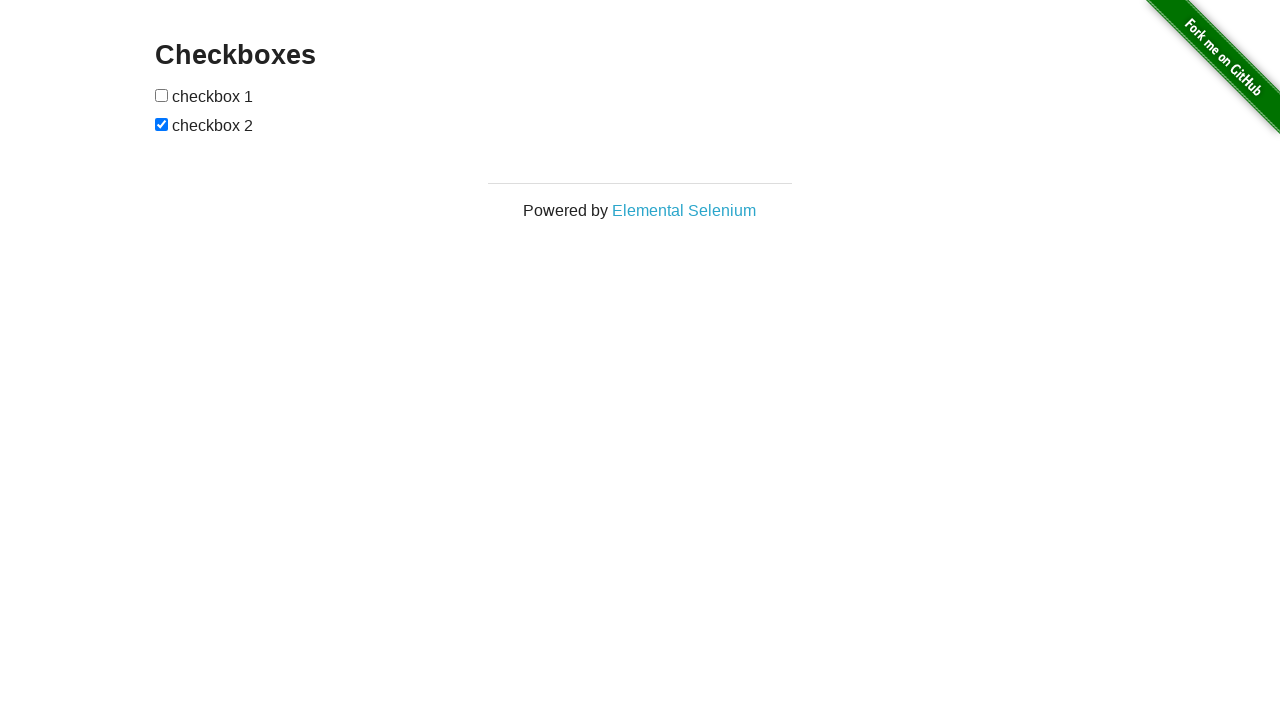

Clicked on the first checkbox at (162, 95) on #checkboxes input >> nth=0
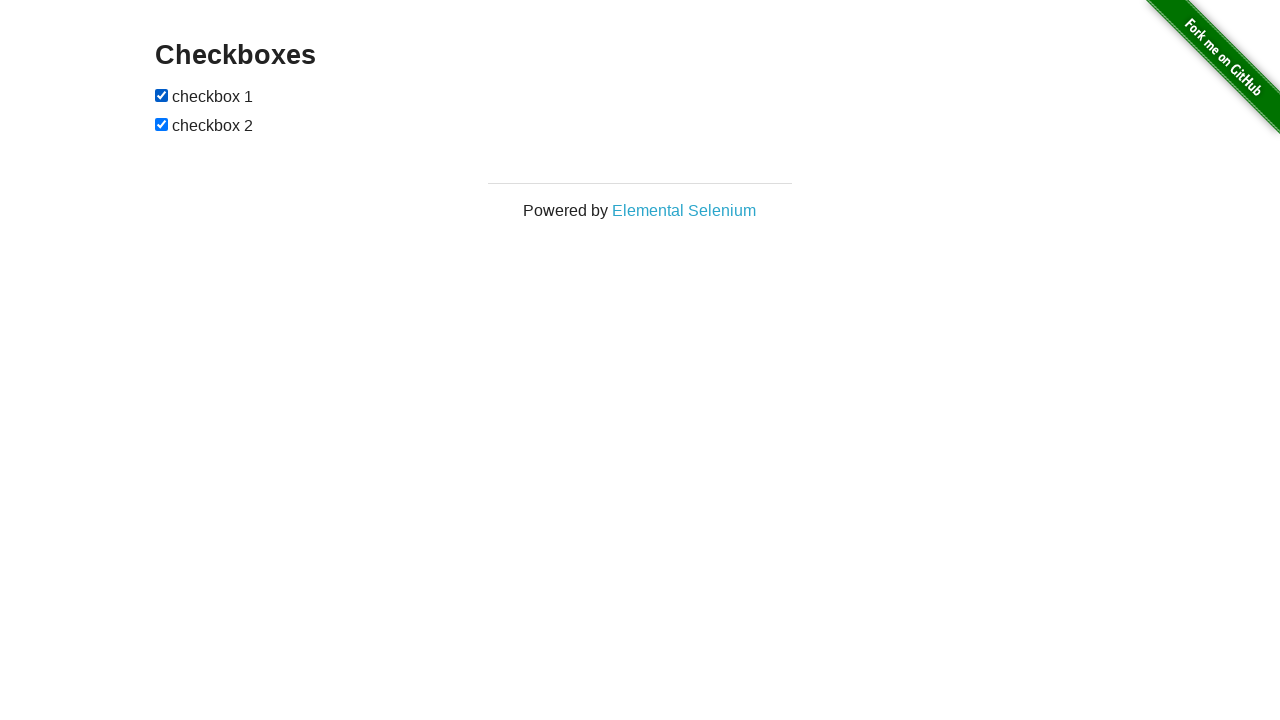

Verified that the first checkbox is now checked
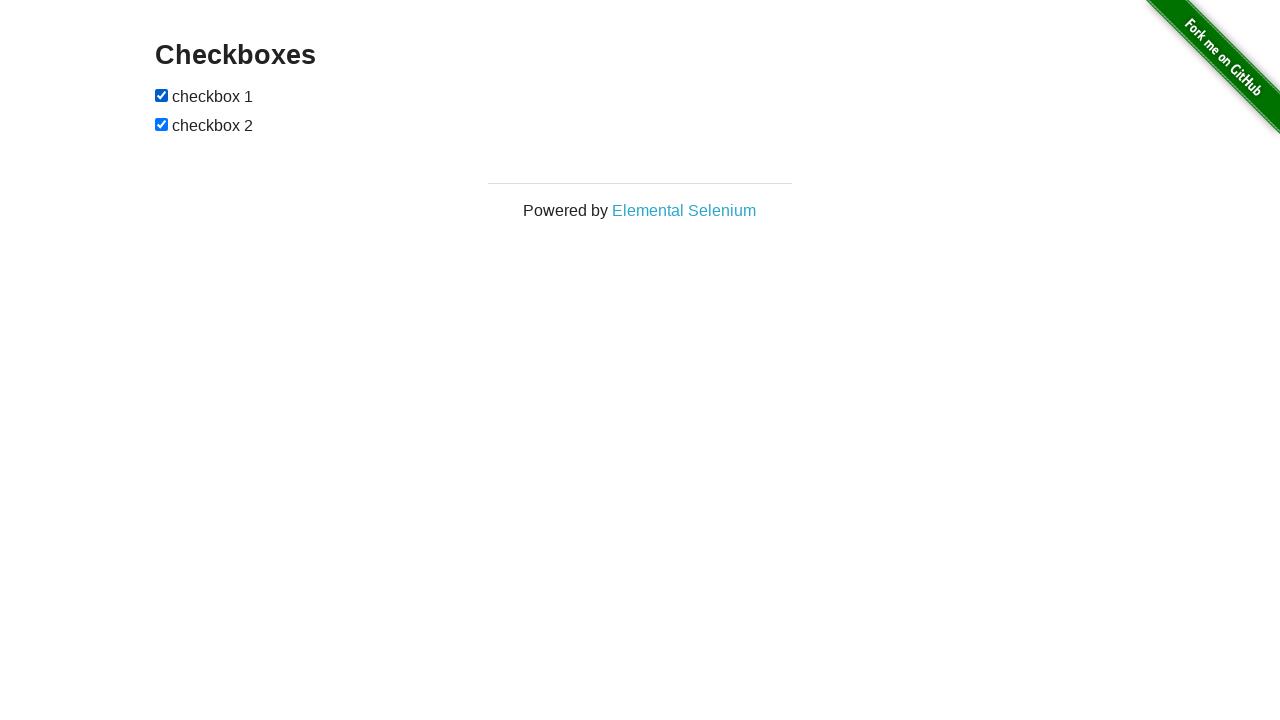

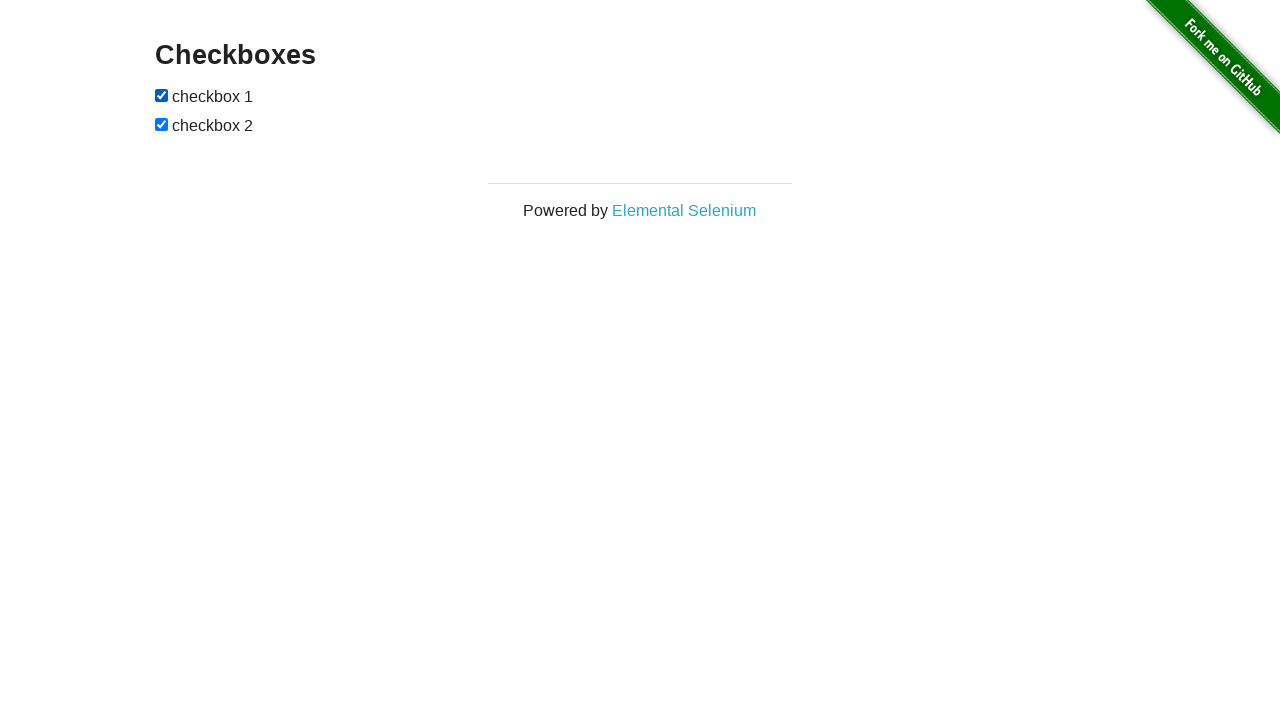